Tests frame handling by clicking inside frame and then switching back to main content

Starting URL: https://jqueryui.com/

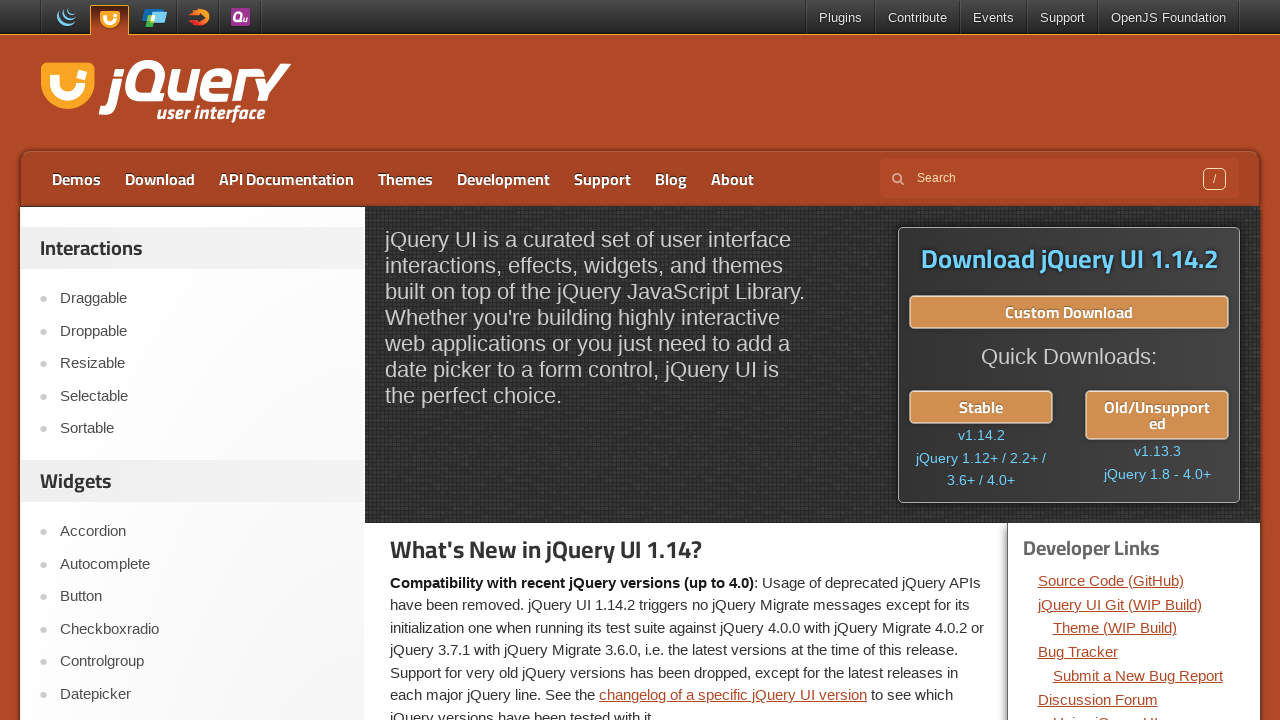

Clicked on Selectable link at (202, 396) on text=Selectable
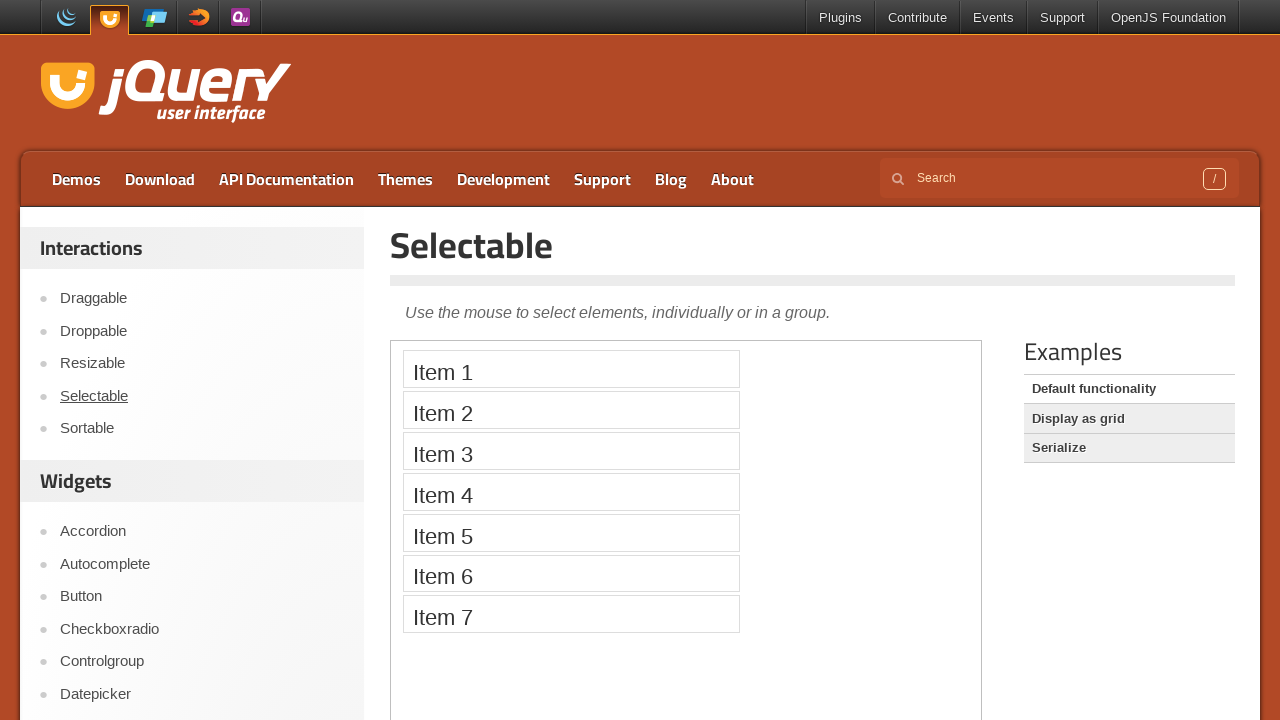

Located first iframe on page
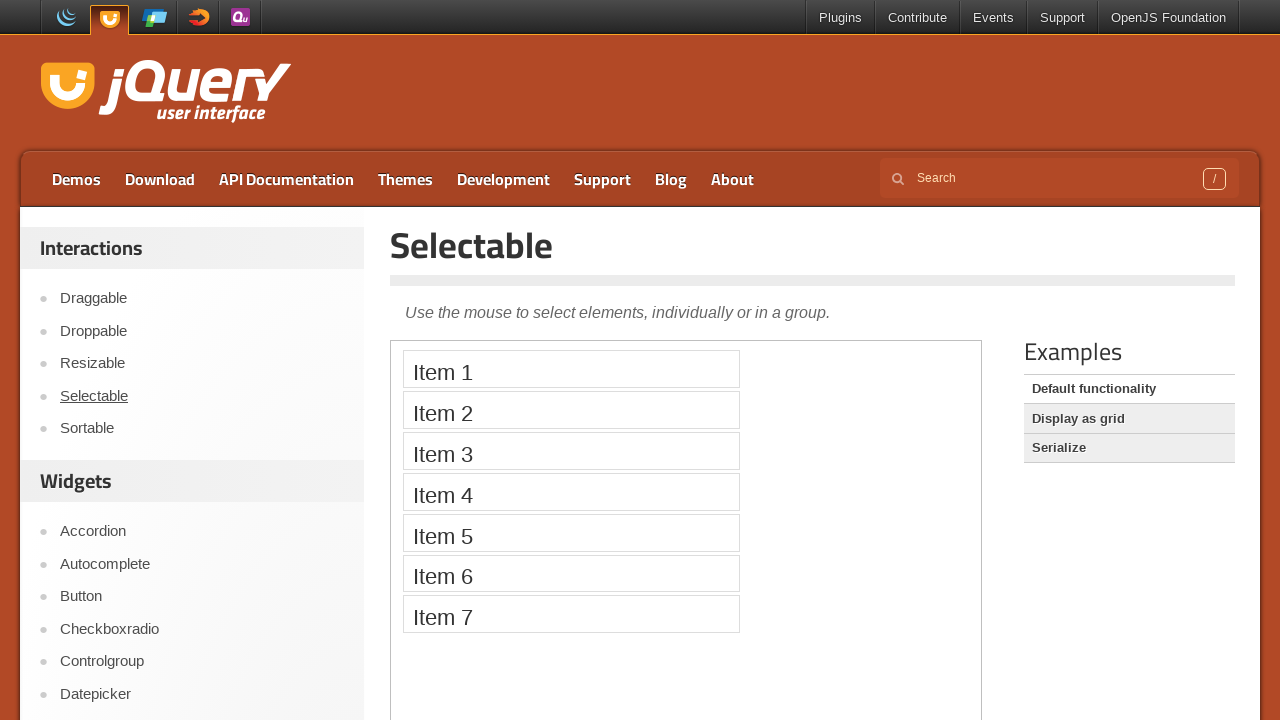

Clicked Item 2 inside iframe at (571, 410) on iframe >> nth=0 >> internal:control=enter-frame >> text=Item 2
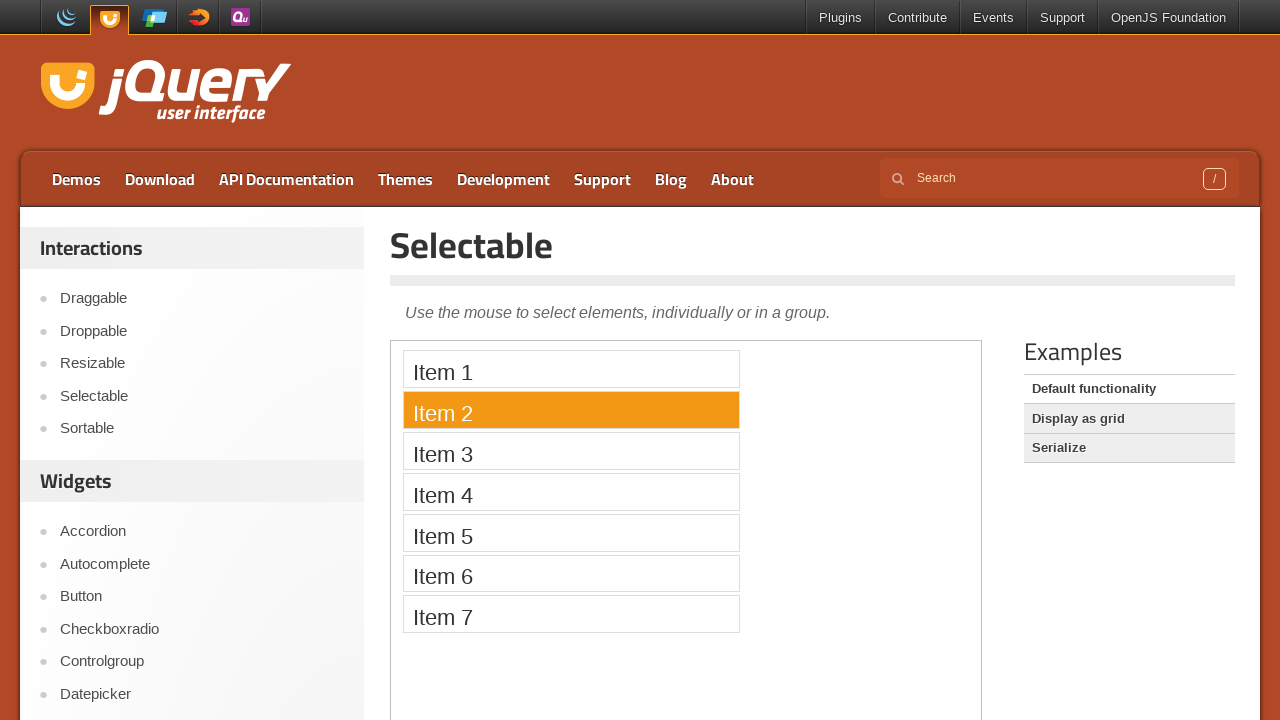

Clicked on Sortable link in main frame at (202, 429) on text=Sortable
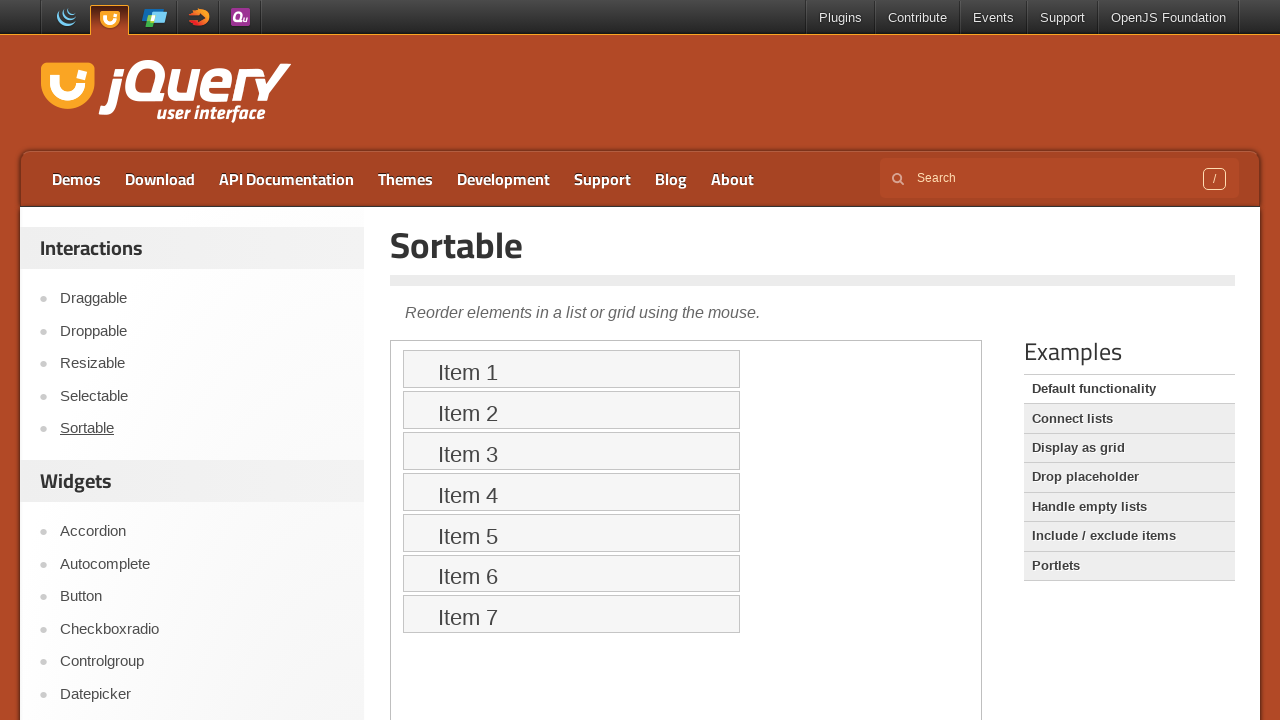

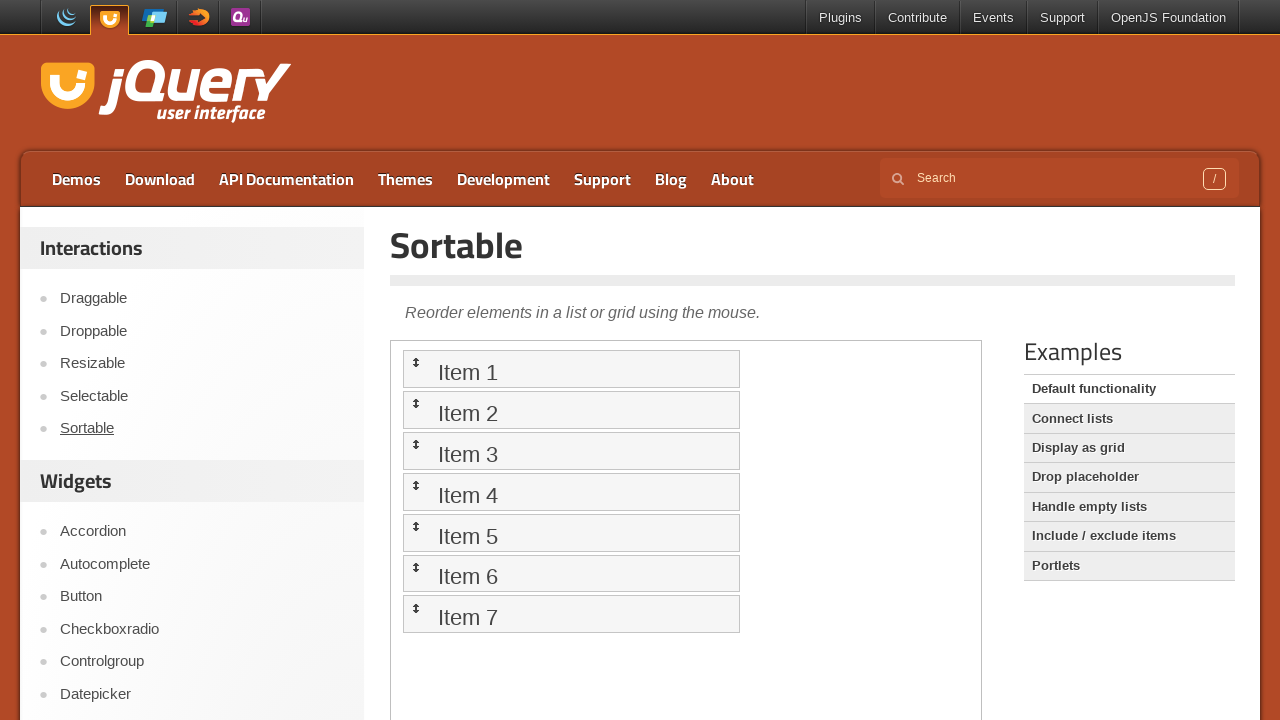